Tests selecting the first and last checkboxes in the favorite drink section

Starting URL: https://practice-automation.com/form-fields/

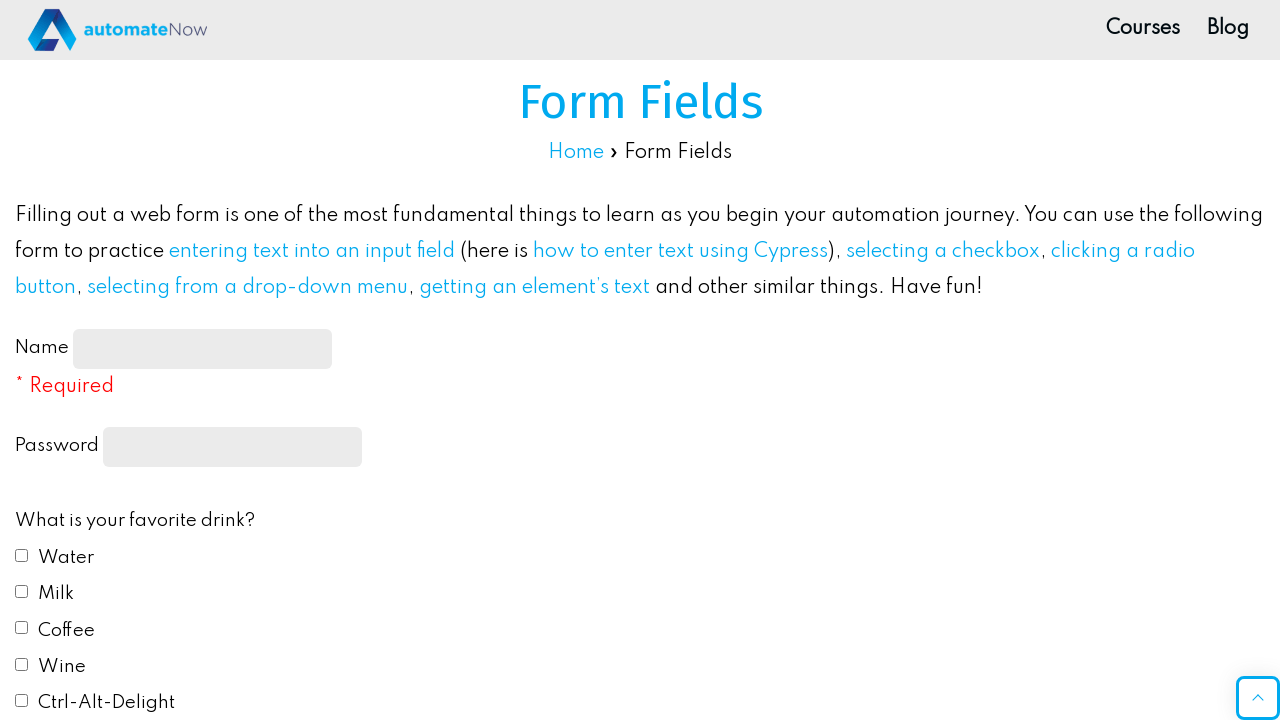

Checked the first favorite drink checkbox at (22, 555) on input[type='checkbox'] >> nth=0
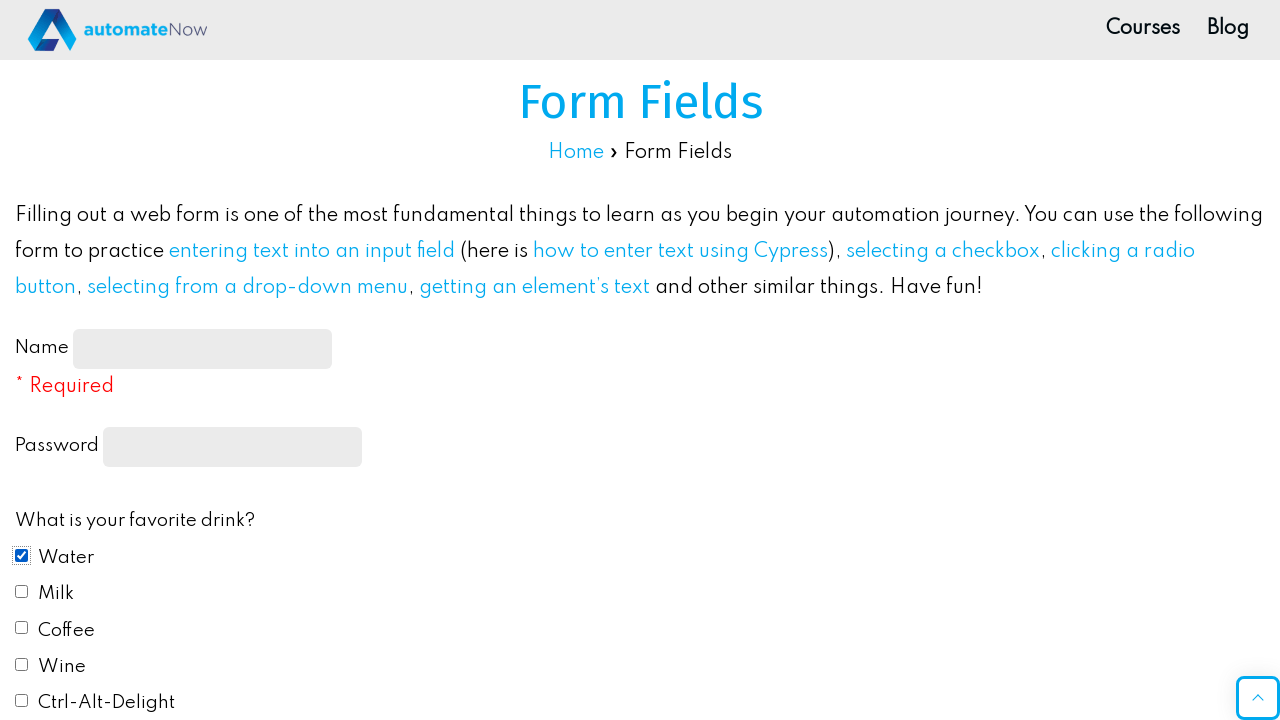

Checked the last favorite drink checkbox at (22, 701) on input[type='checkbox'] >> nth=-1
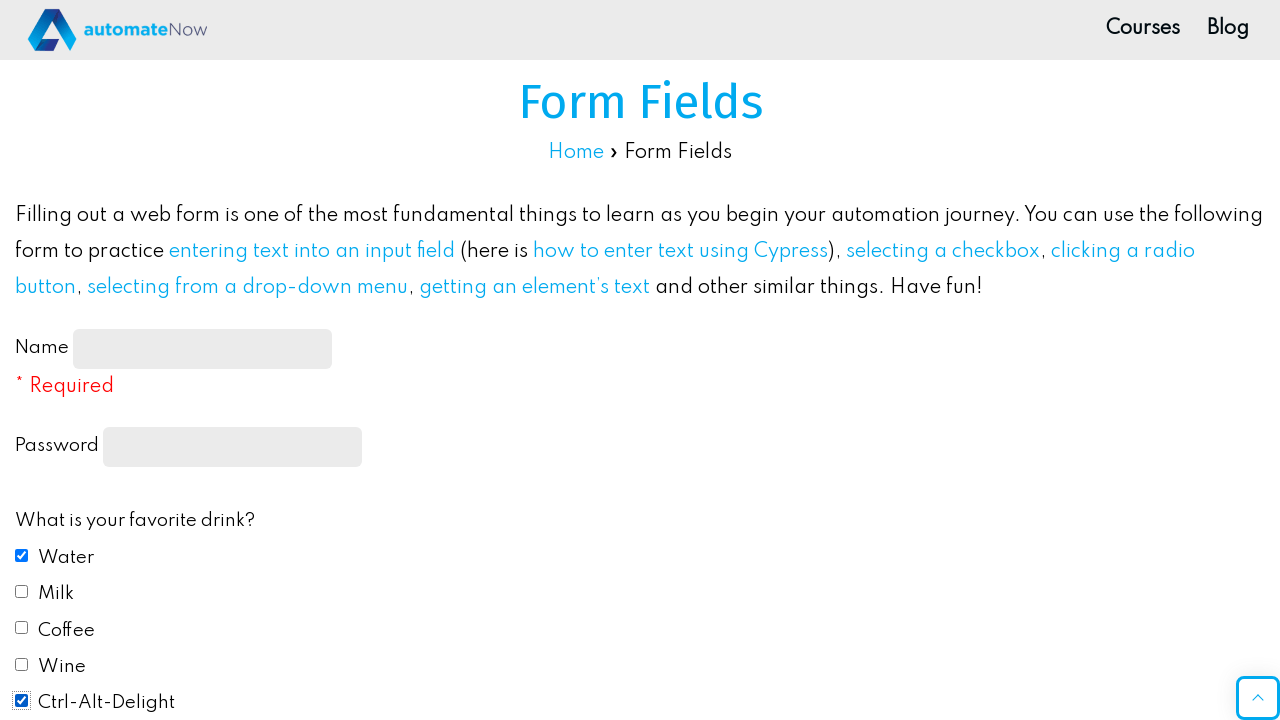

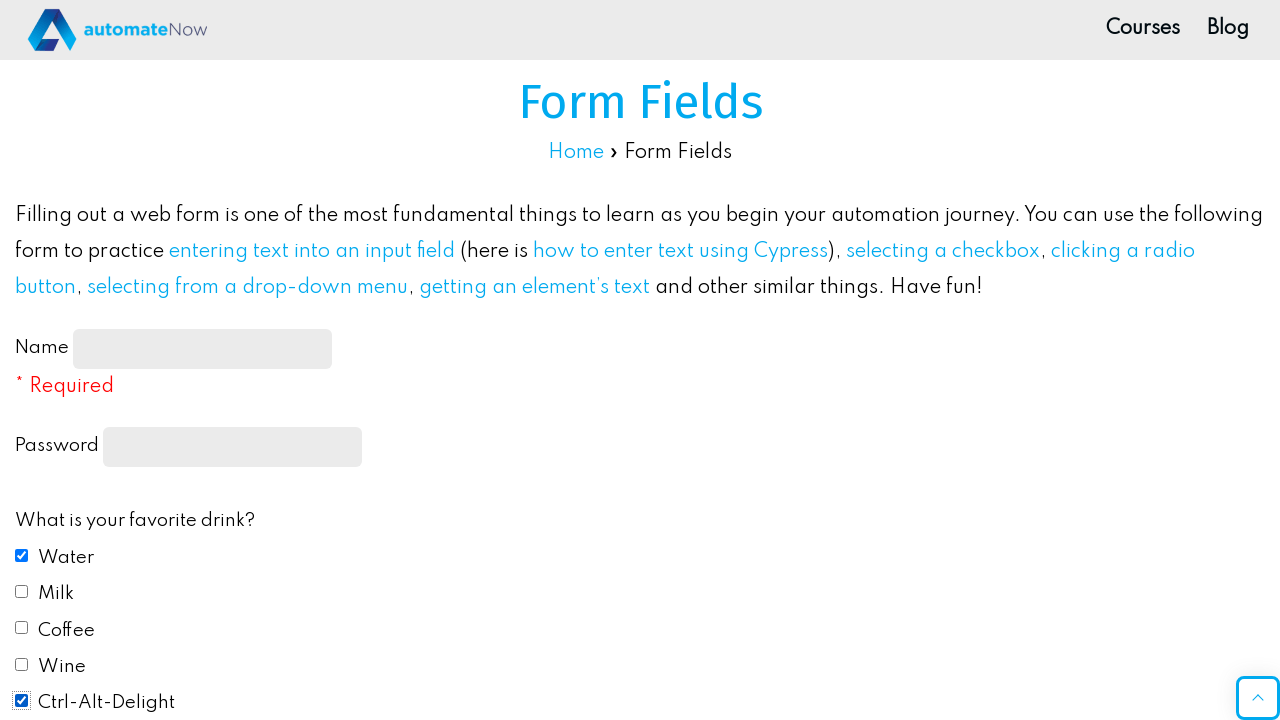